Tests a signup/registration form by filling in first name, last name, and email fields, then submitting the form

Starting URL: https://secure-retreat-92358.herokuapp.com/

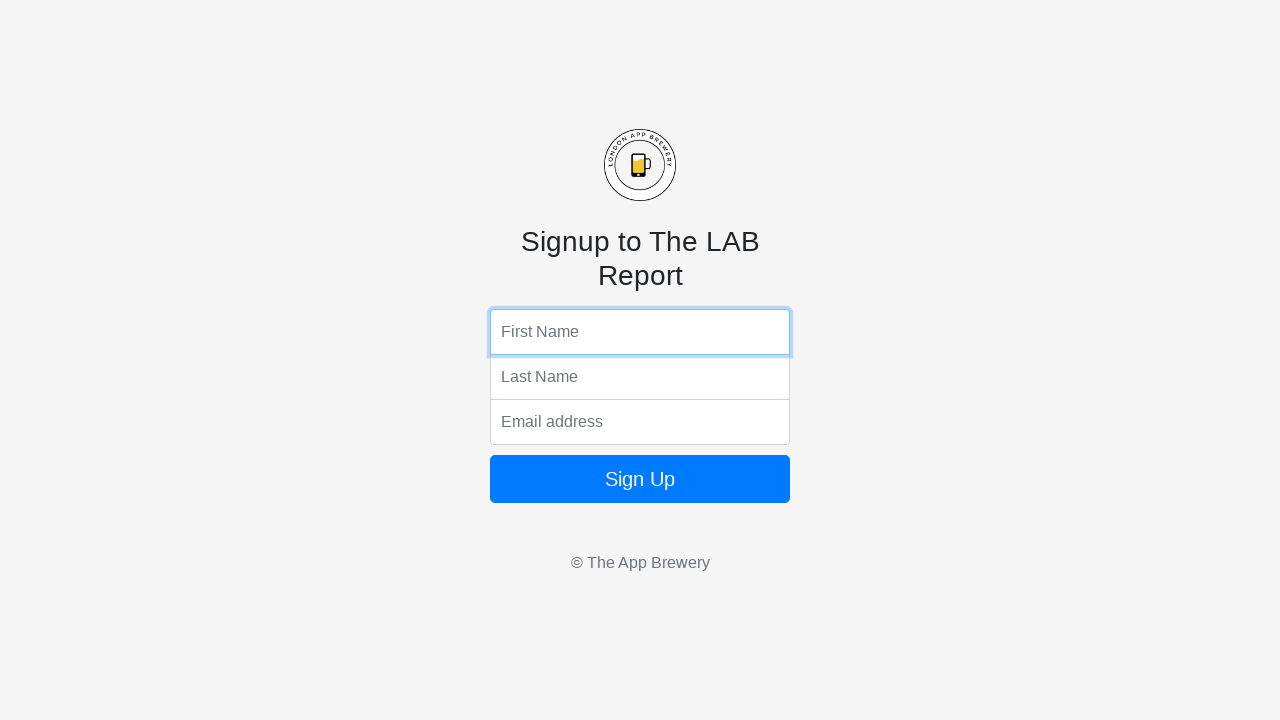

Navigated to signup form page
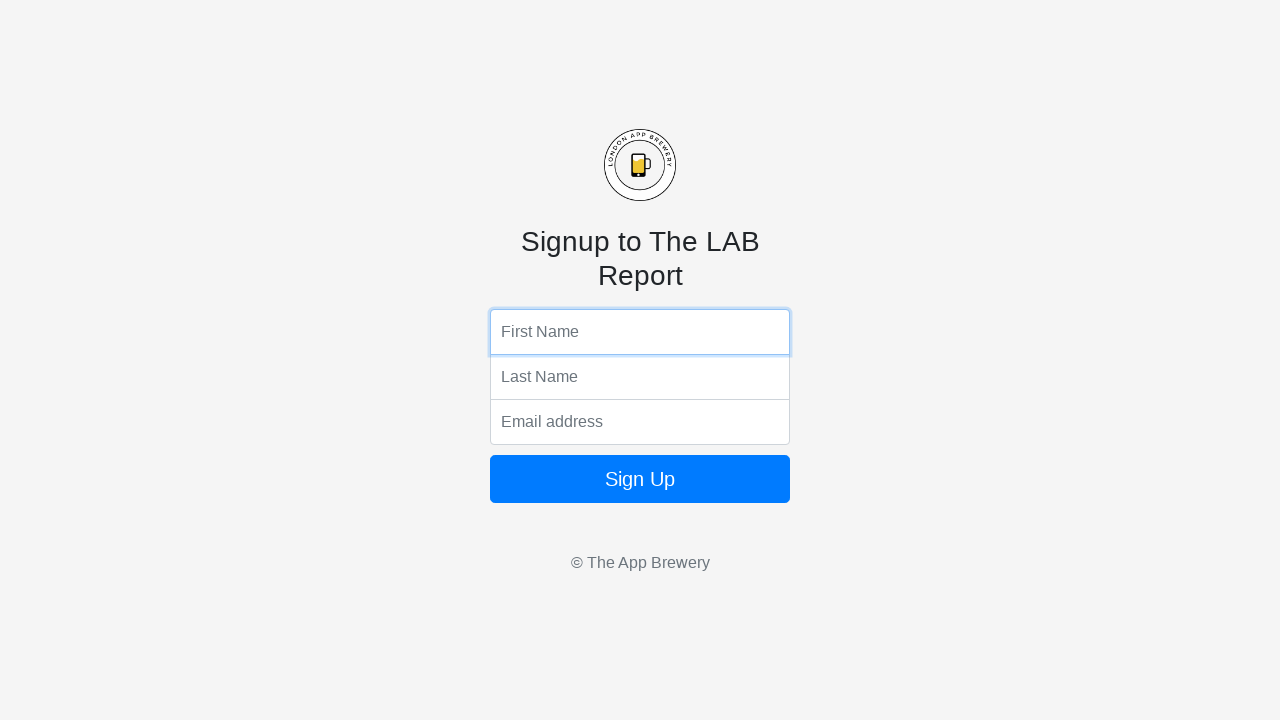

Filled first name field with 'Michael' on input[name='fName']
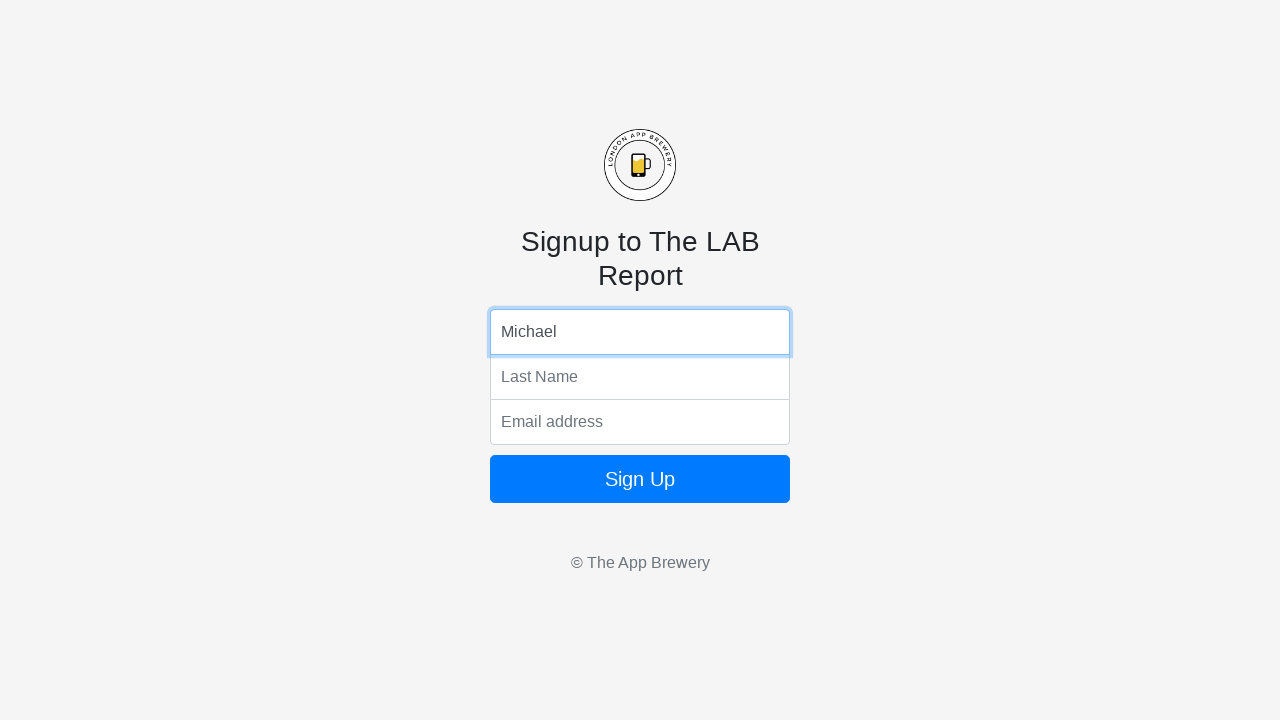

Filled last name field with 'Thompson' on input[name='lName']
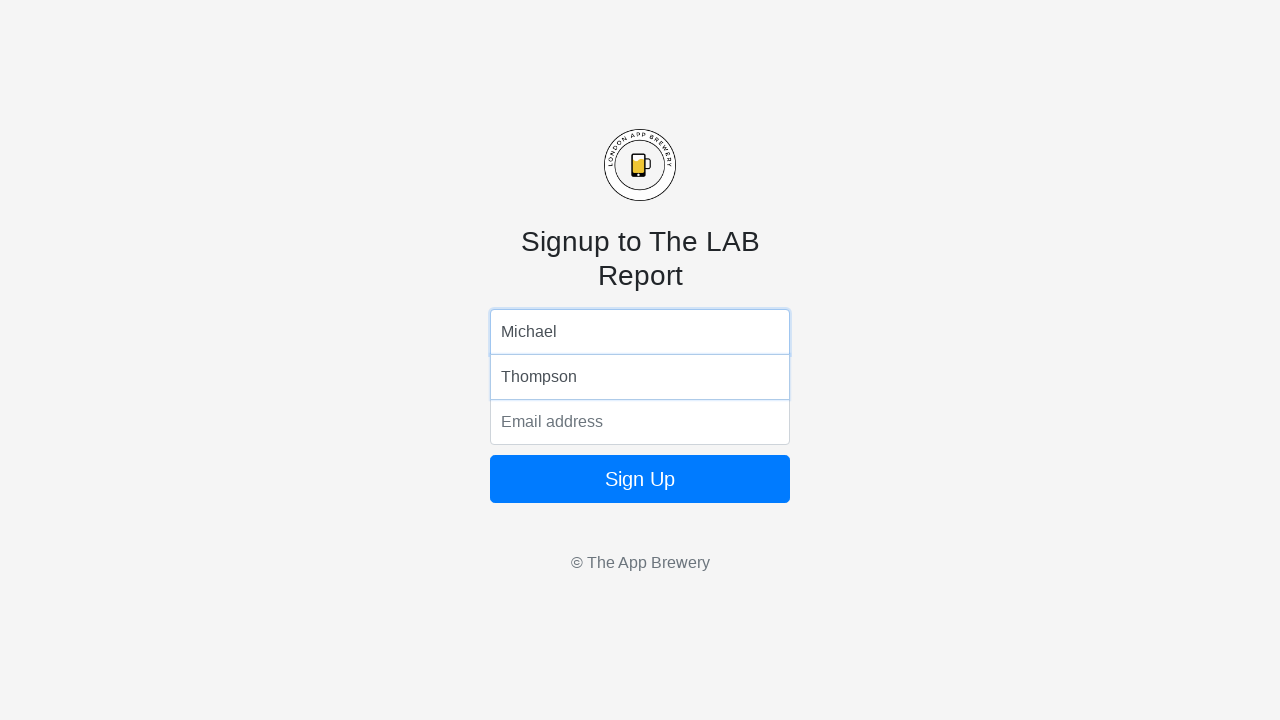

Filled email field with 'michael.thompson@example.com' on input[name='email']
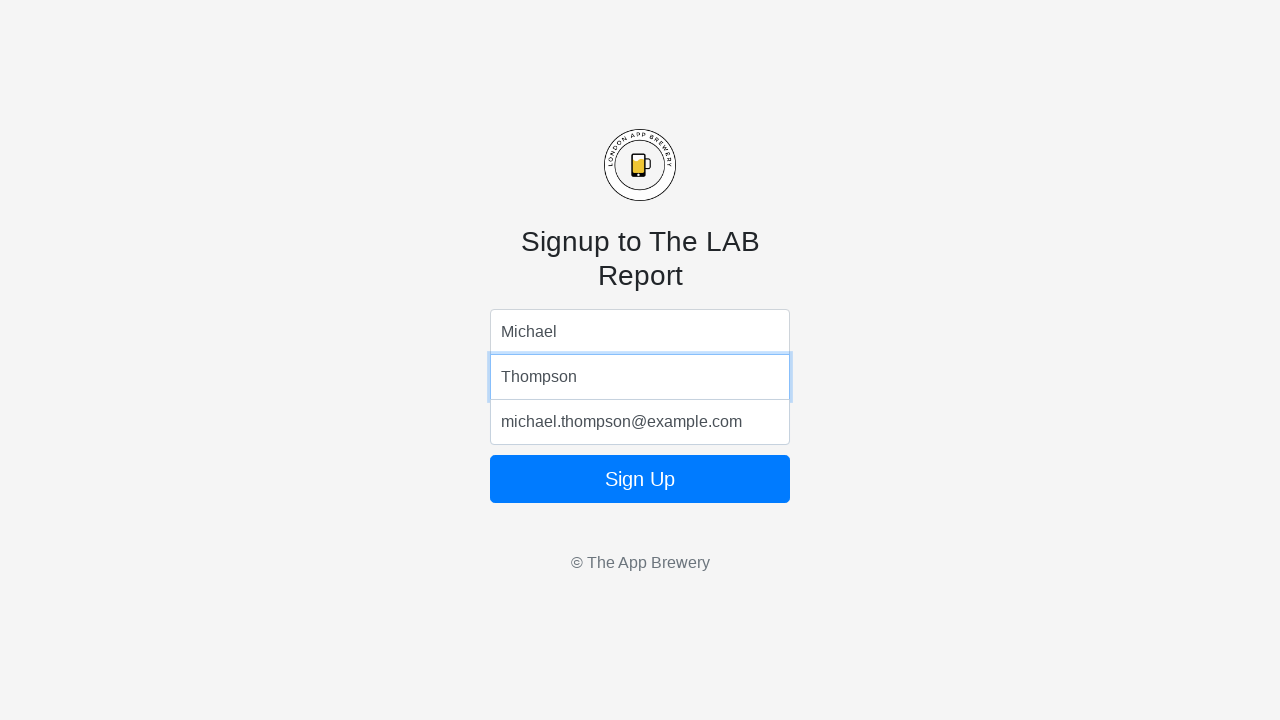

Clicked form submit button at (640, 479) on form button
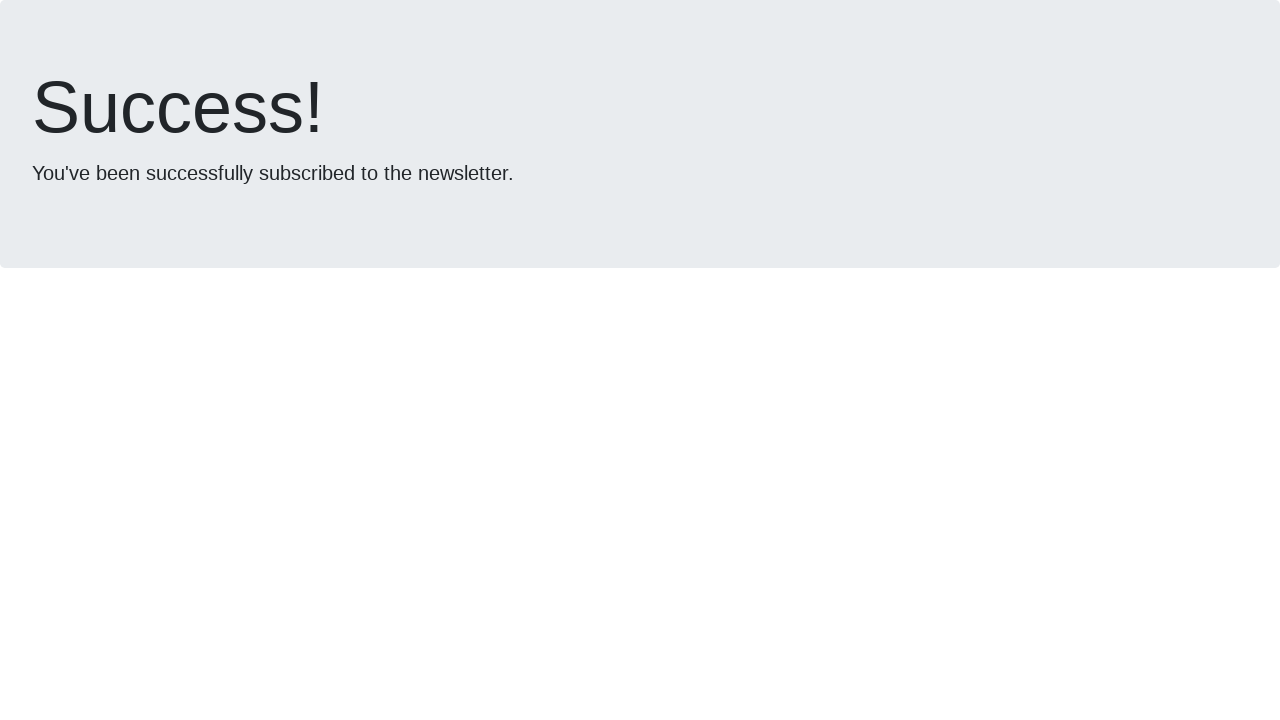

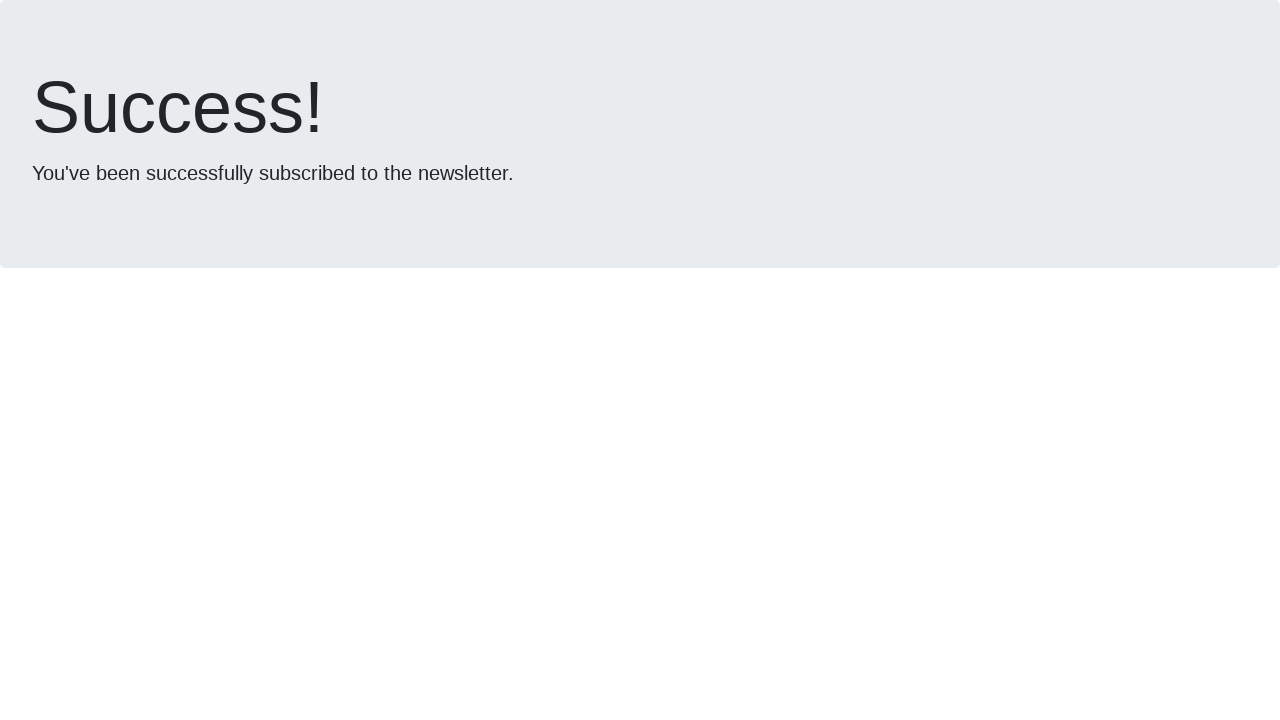